Navigates to a Selenium course content page, clicks on a title heading, and then clicks a link to download a CTS interview questions PDF.

Starting URL: http://greenstech.in/selenium-course-content.html

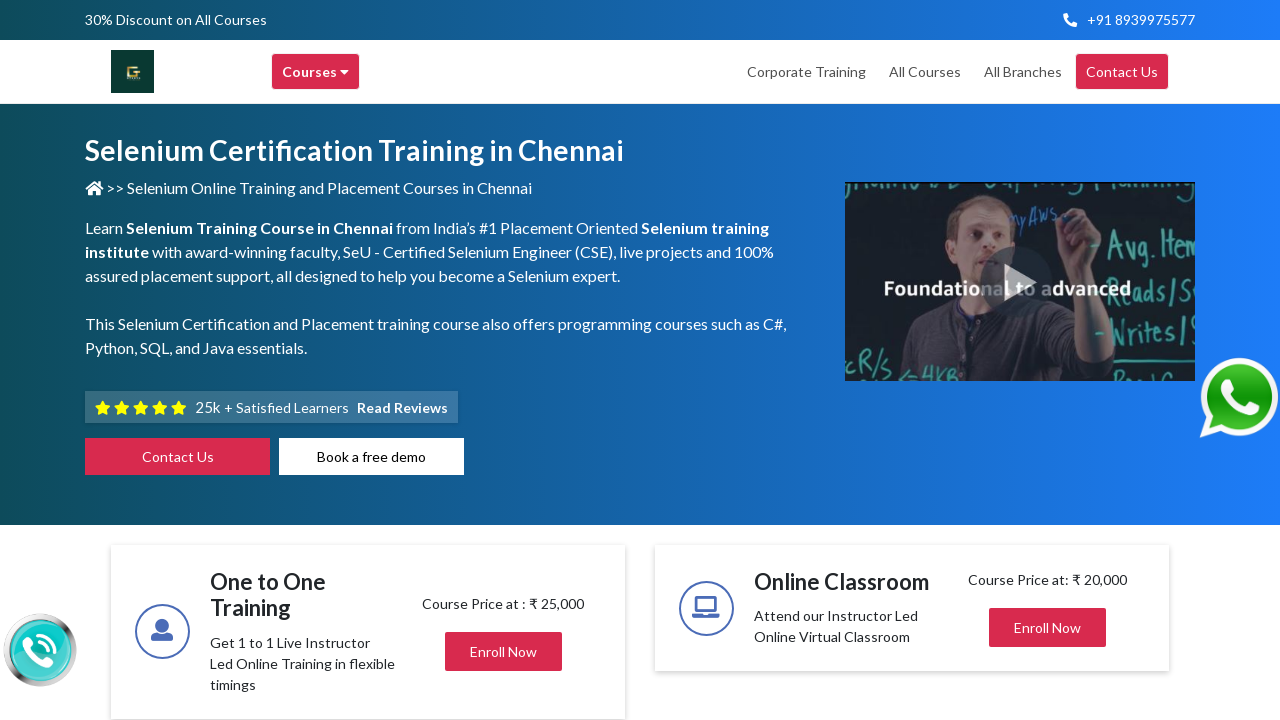

Clicked on the title heading at (1024, 360) on xpath=//h2[@class='title mb-0 center']
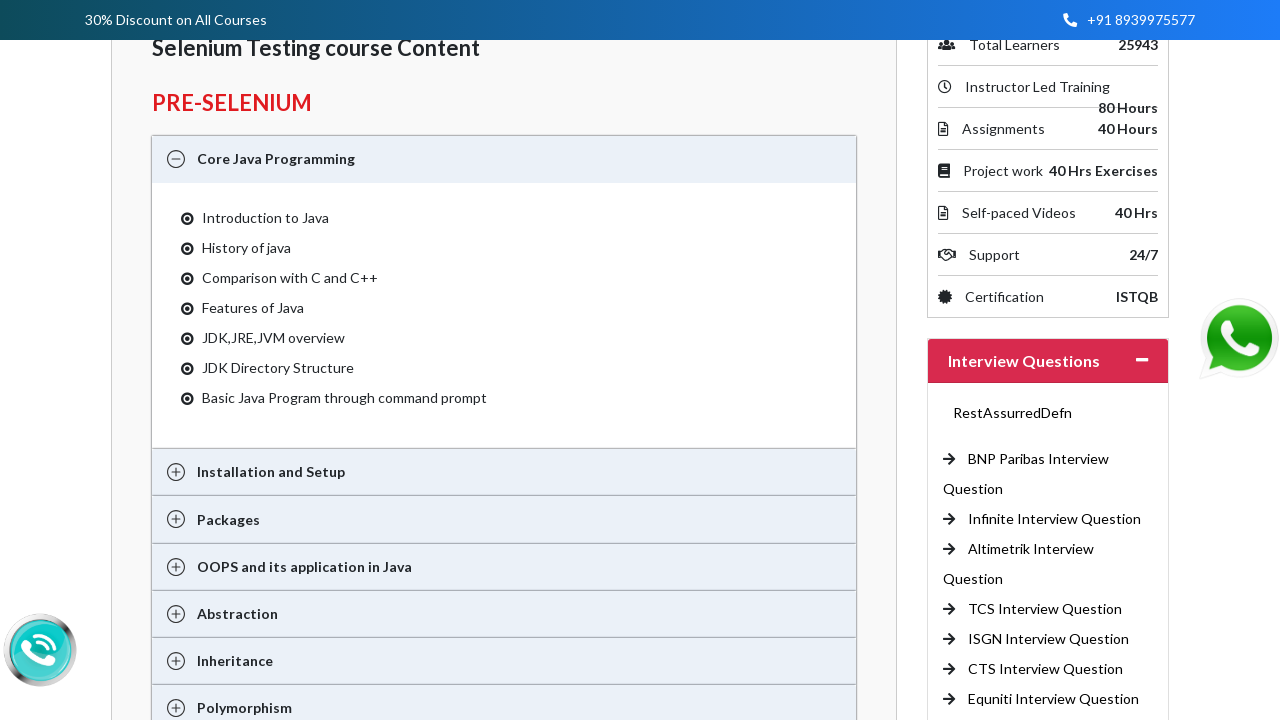

Clicked on the CTS interview questions PDF download link at (1046, 669) on xpath=//a[@href='http://traininginchennai.in/interview-questions/cts.pdf#toolbar
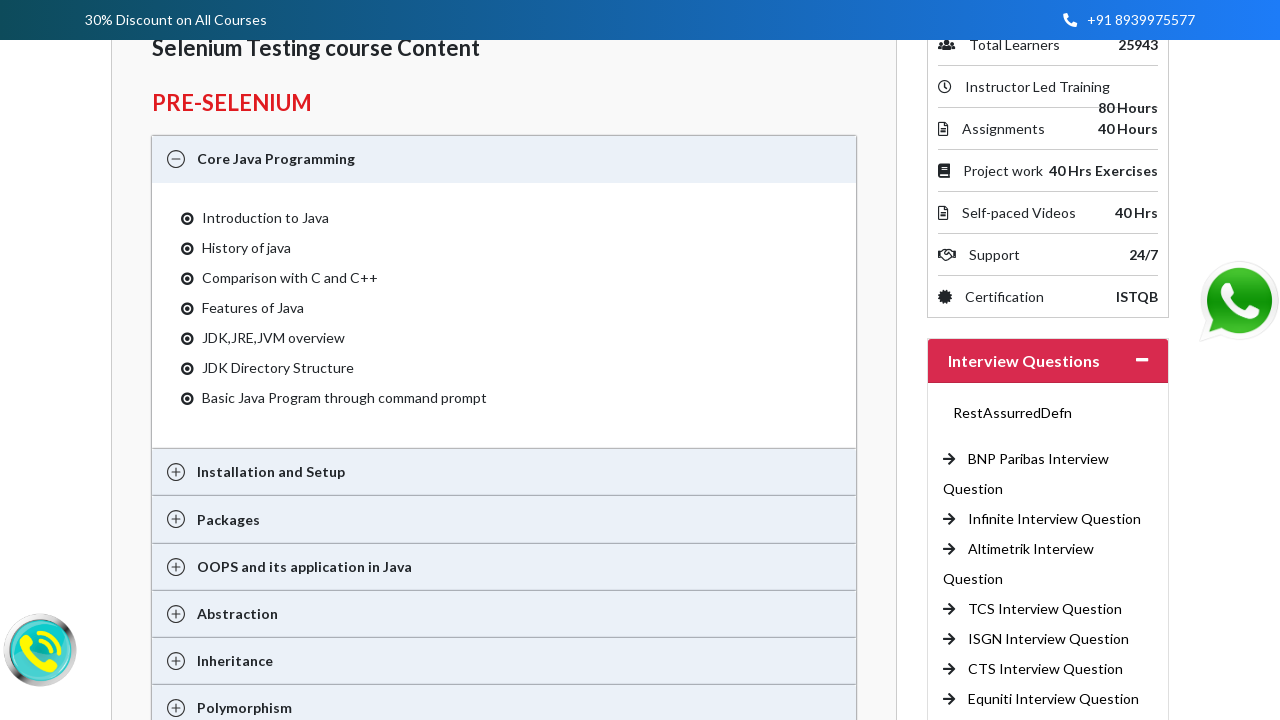

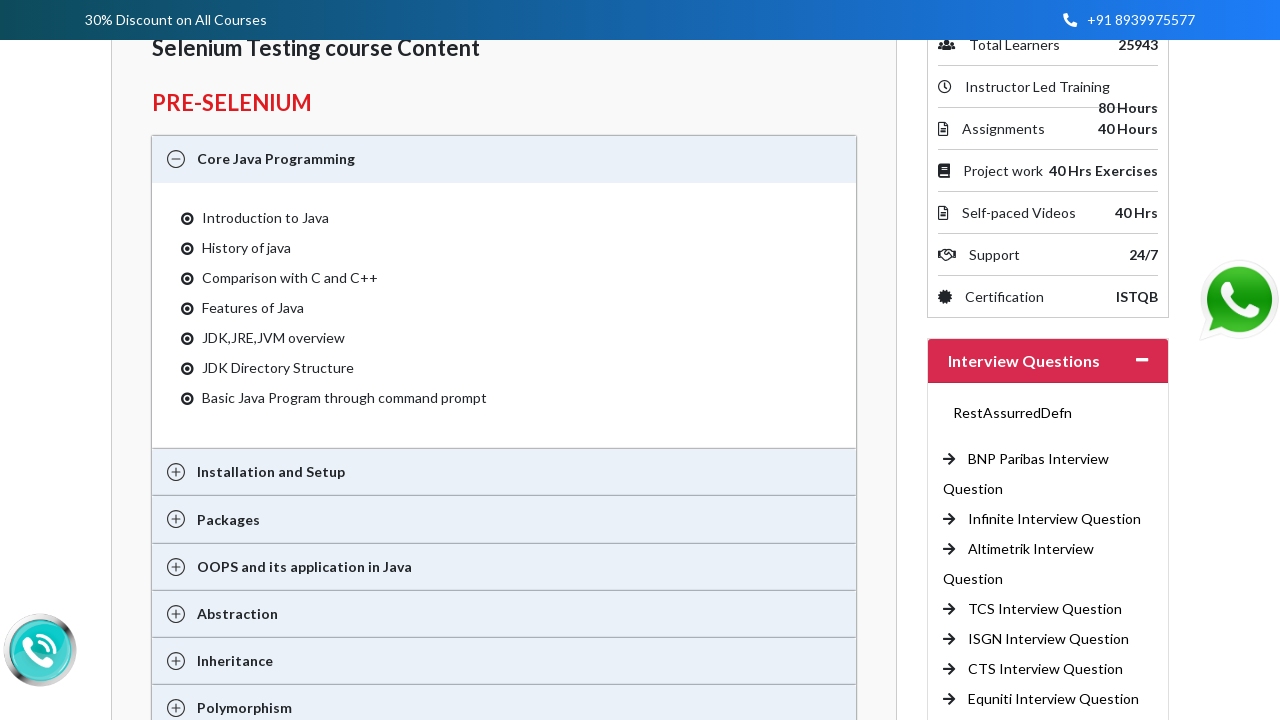